Tests mouse hover interaction on a dropdown menu by hovering over the "blogs" menu and then clicking on the "Selenium143" submenu item.

Starting URL: http://omayo.blogspot.com/p/lightbox.html

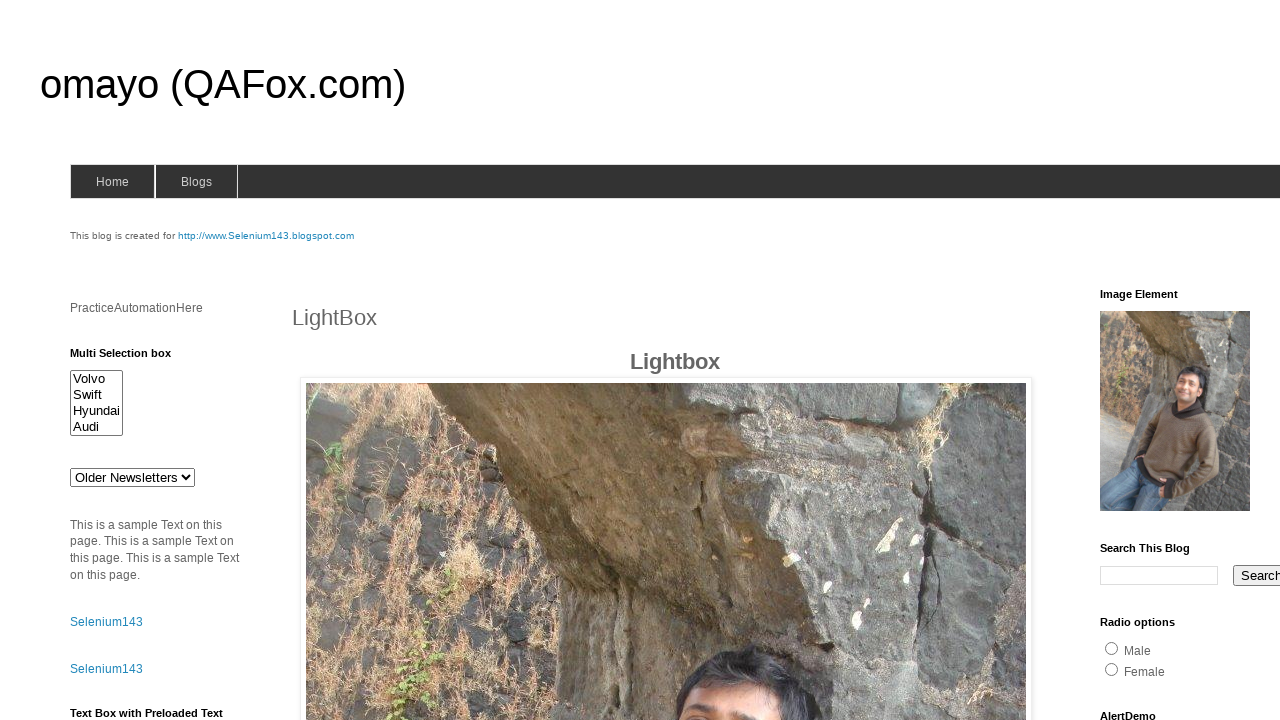

Navigated to http://omayo.blogspot.com/p/lightbox.html
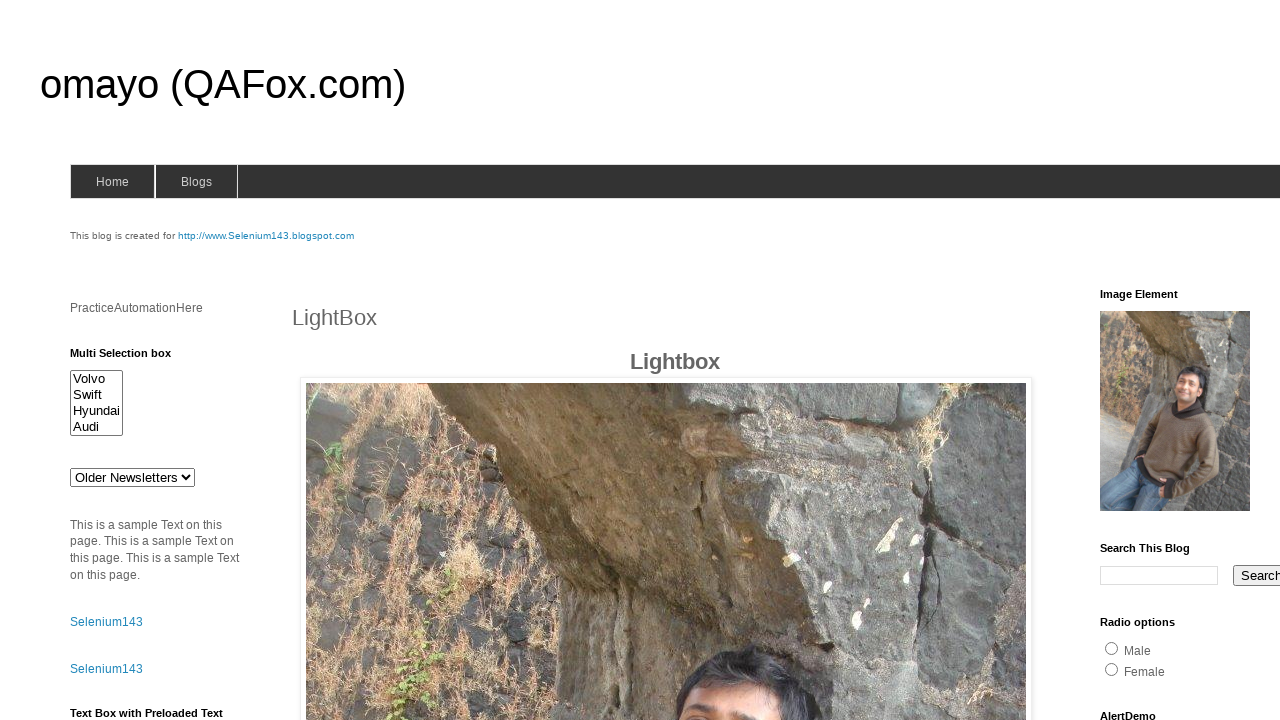

Hovered over blogs menu to reveal dropdown at (196, 182) on #blogsmenu
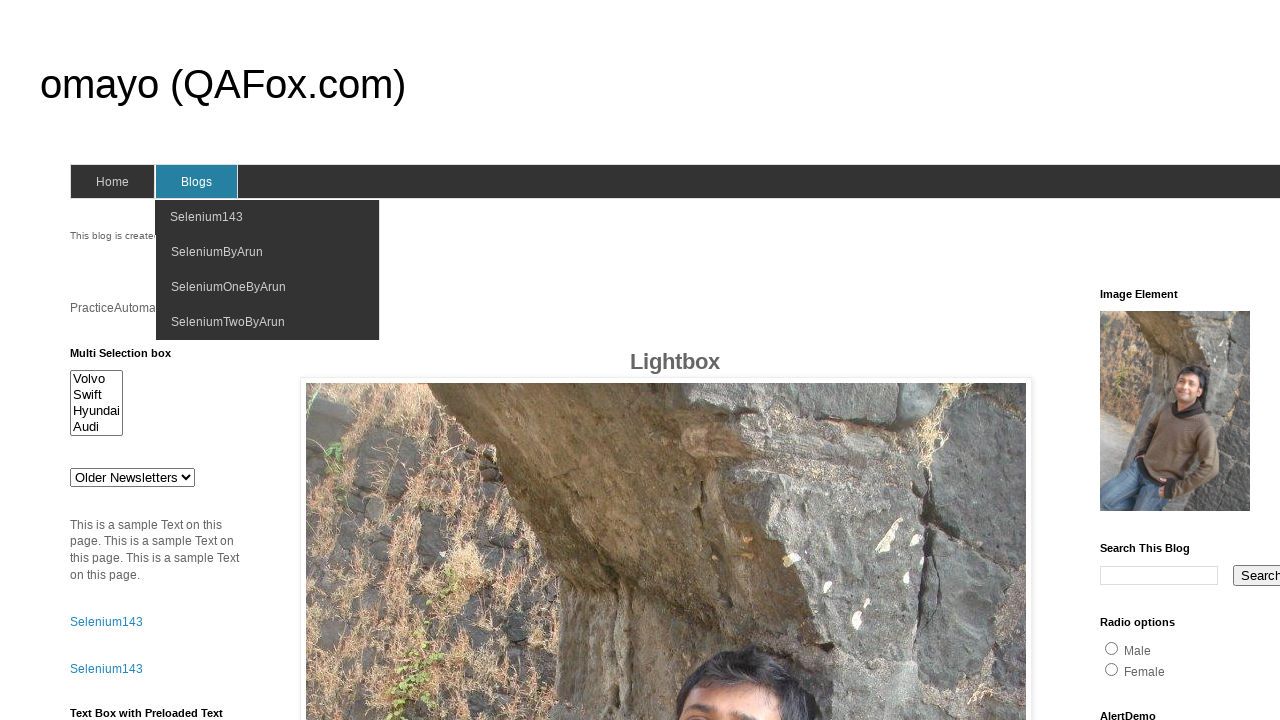

Clicked on Selenium143 submenu item at (206, 217) on xpath=//span[contains(text(),'Selenium143')]
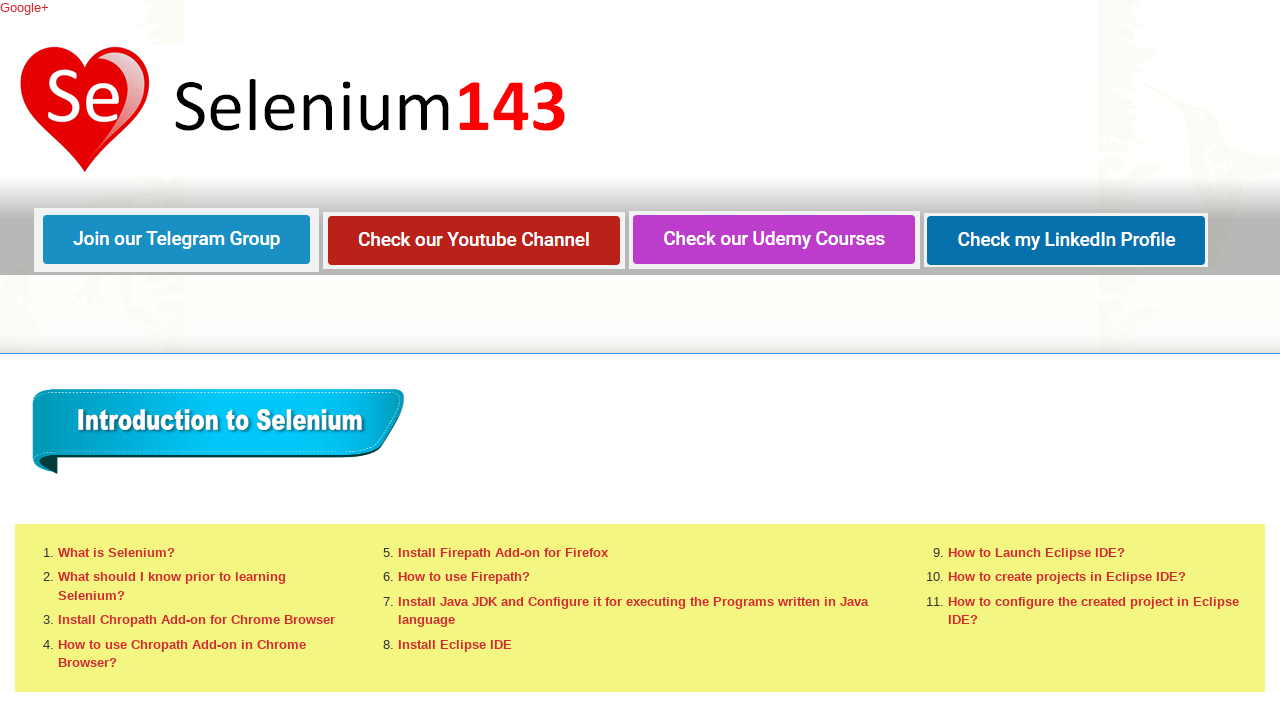

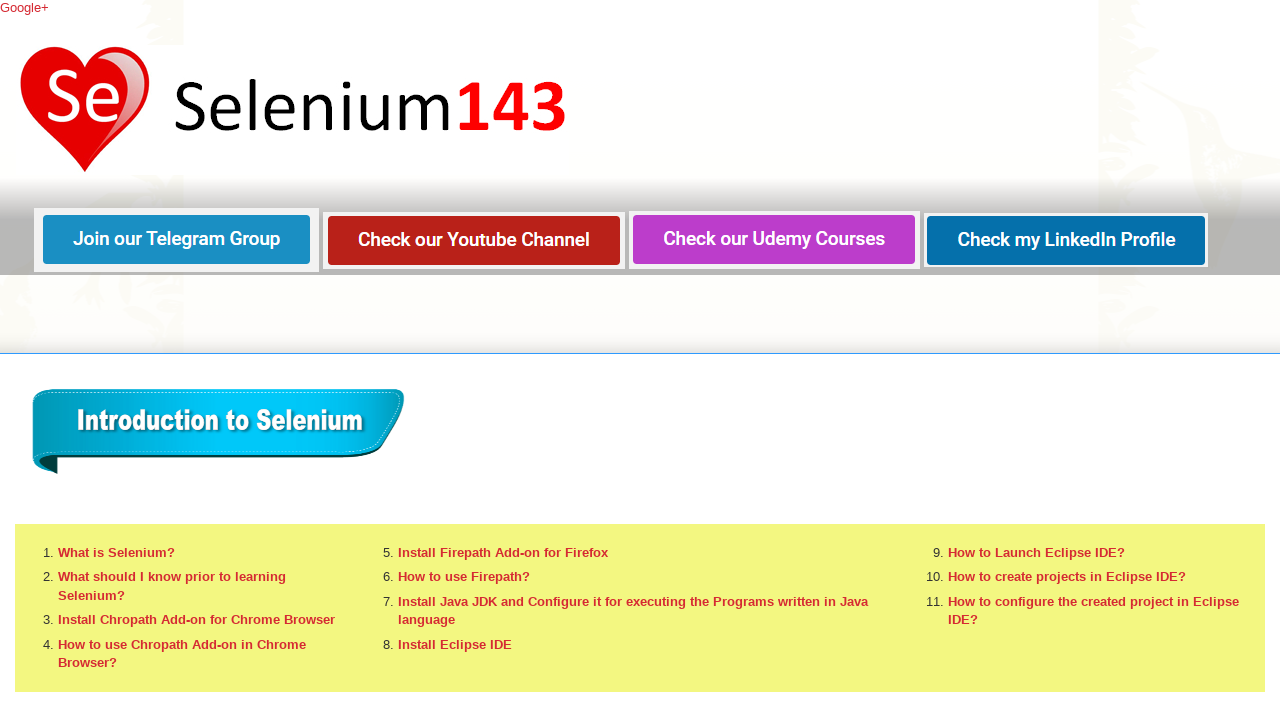